Navigates to DuckDuckGo homepage to verify the page loads successfully

Starting URL: https://duckduckgo.com

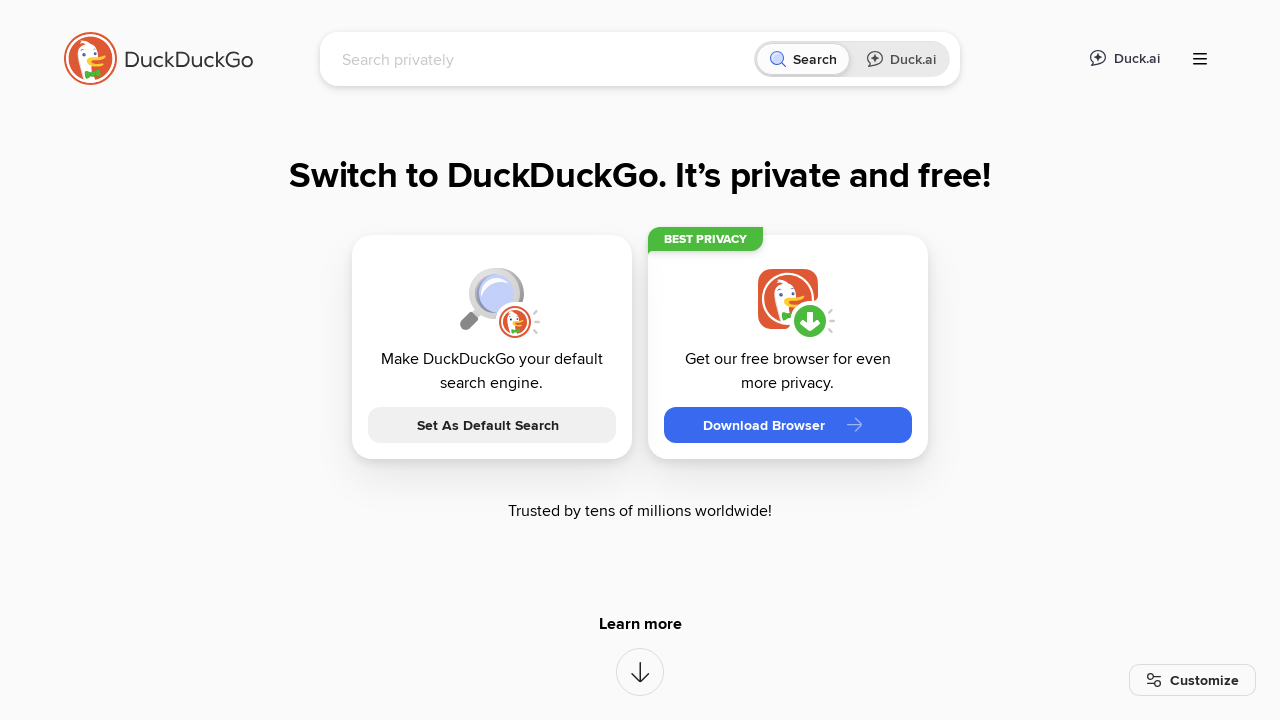

Navigated to DuckDuckGo homepage
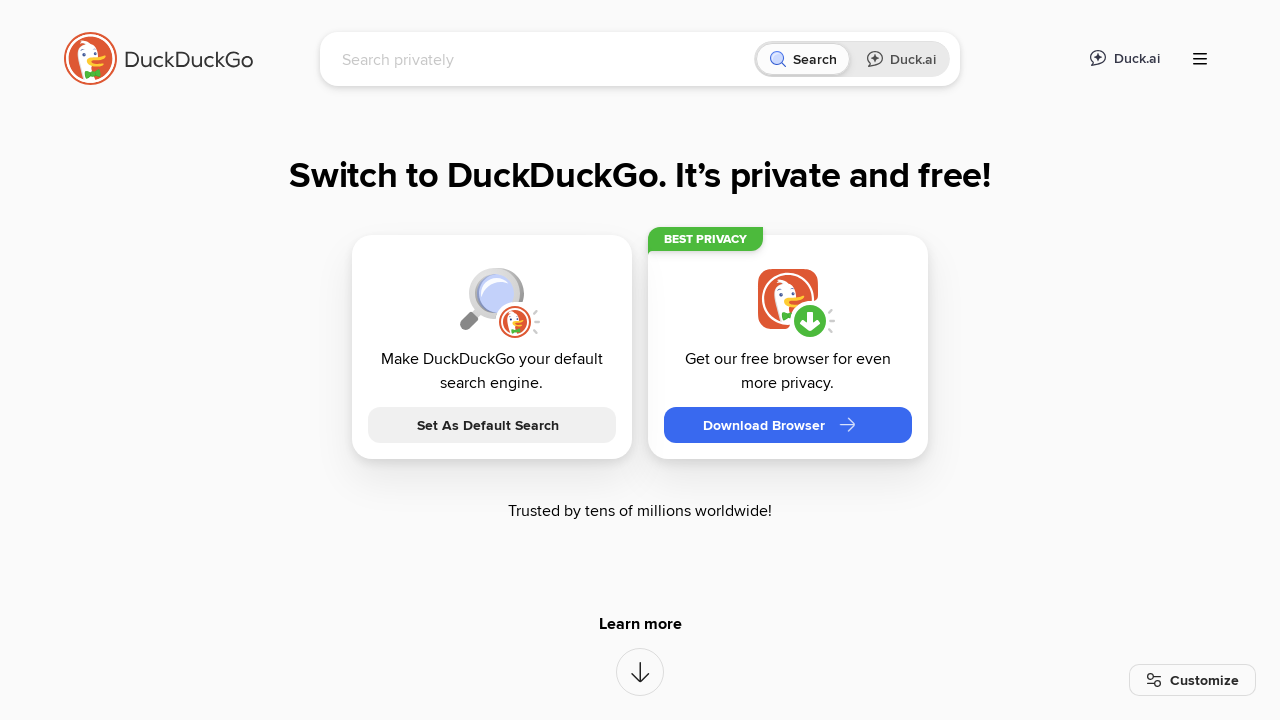

DuckDuckGo page loaded and main search input is present
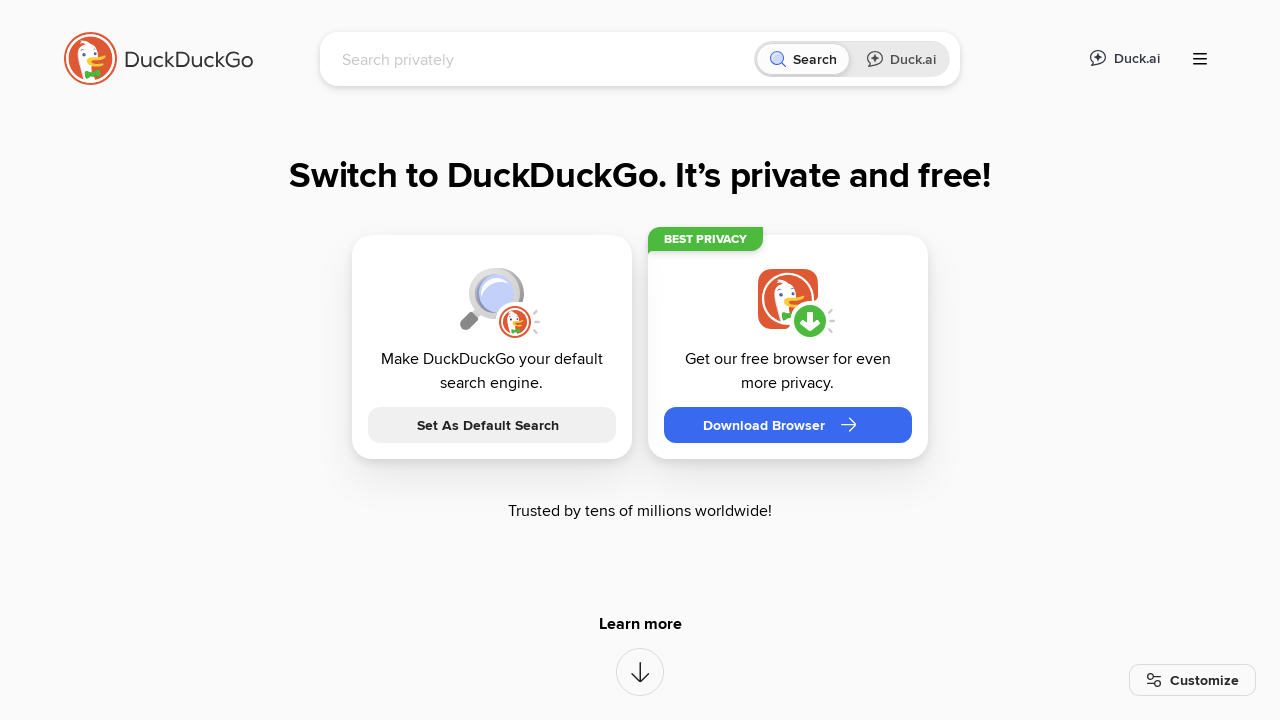

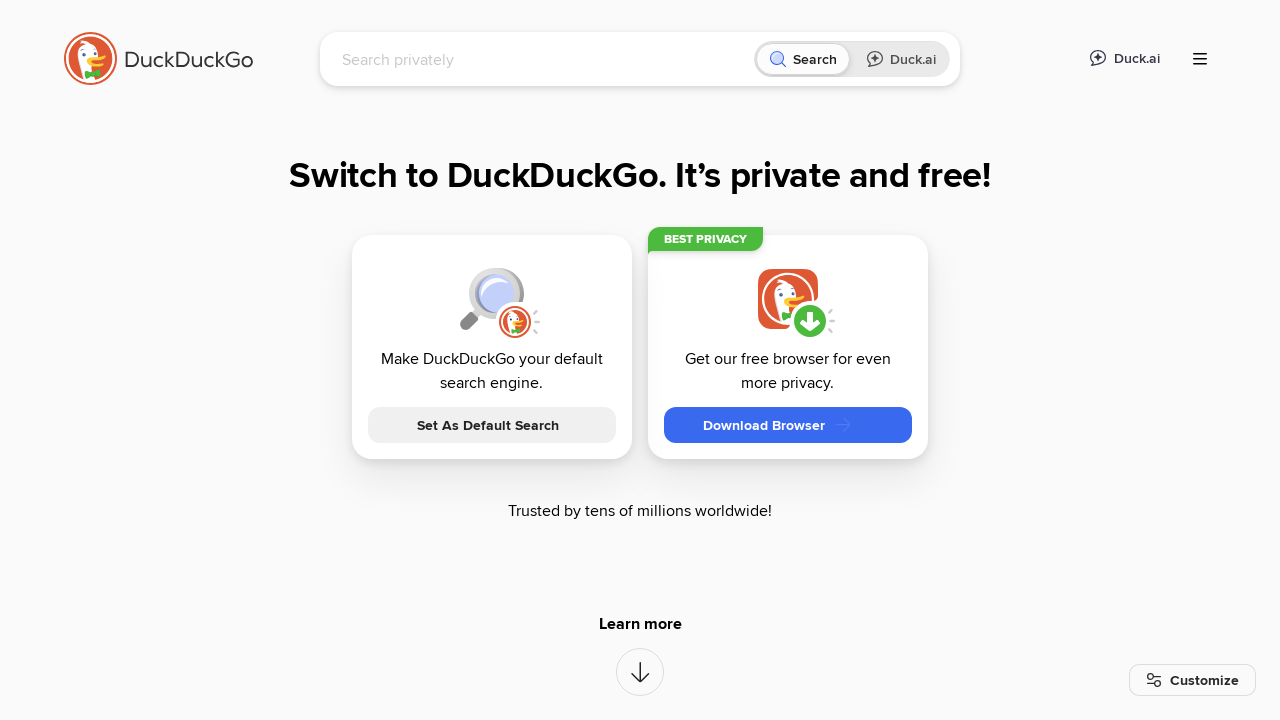